Tests e-commerce site search and pagination functionality by searching for products and navigating through multiple result pages

Starting URL: https://jumia.ug/

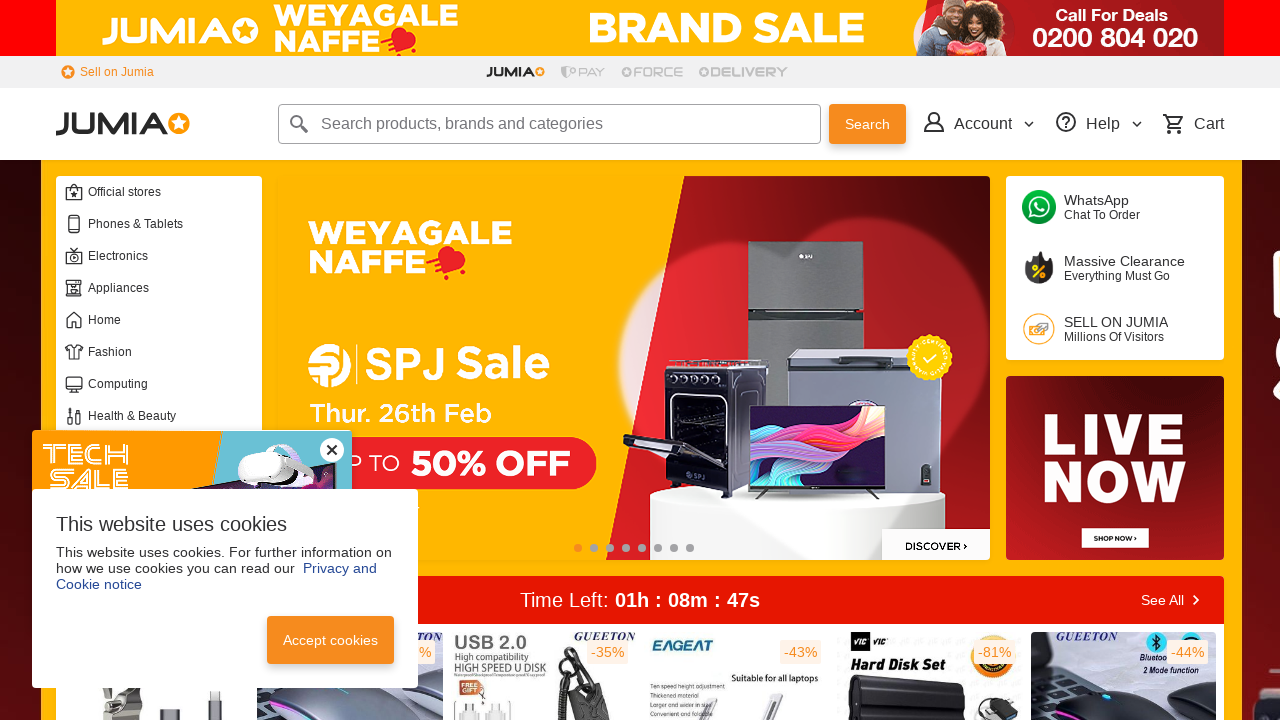

Search box located and ready
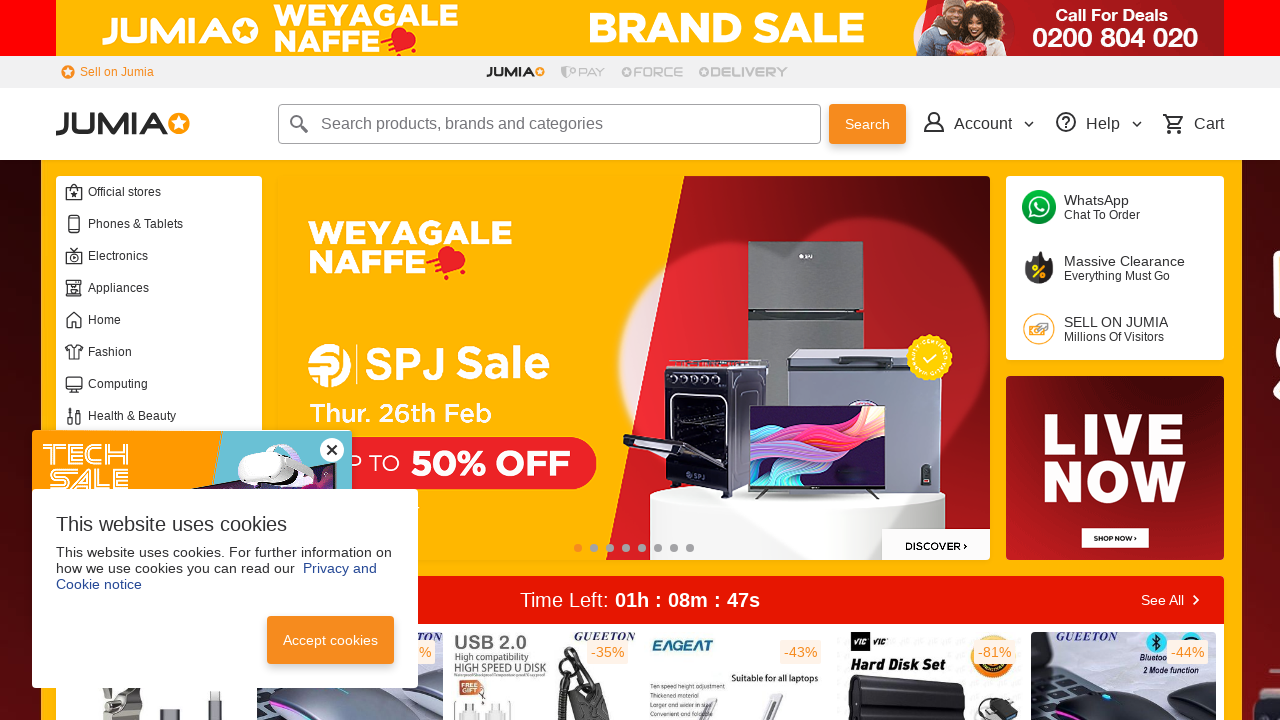

Filled search box with 'Samsung'
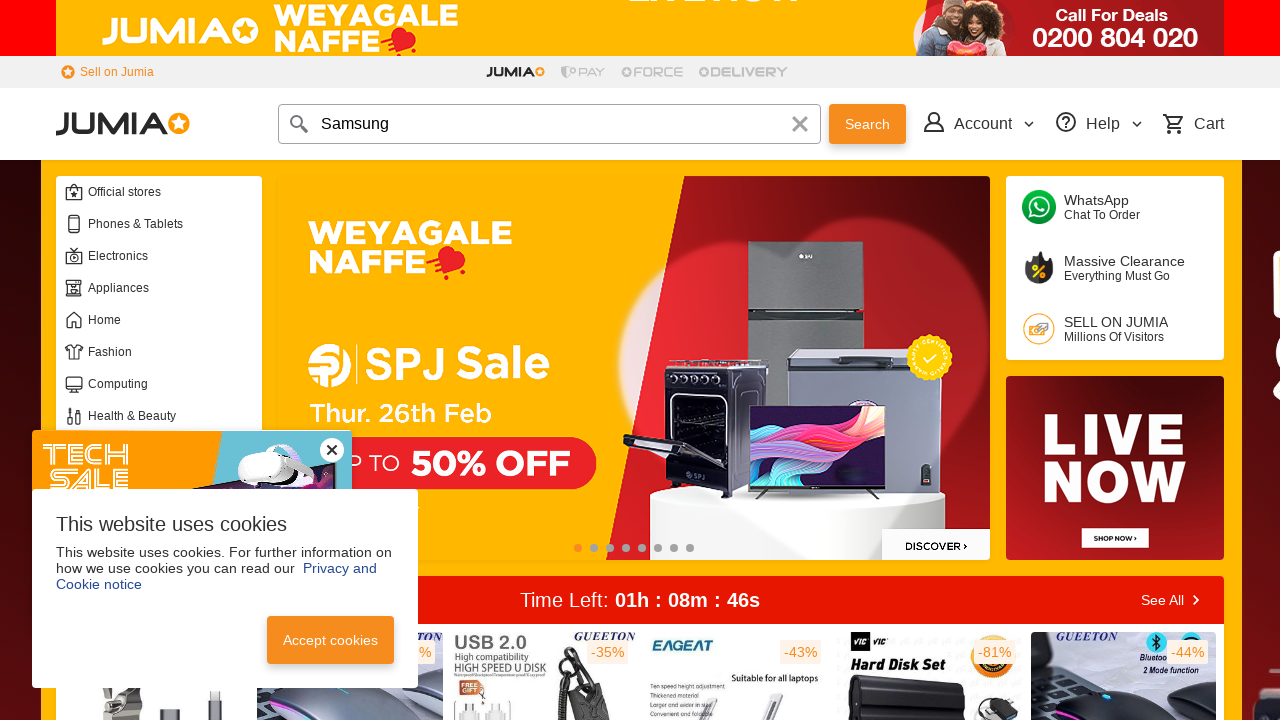

Pressed Enter to submit search
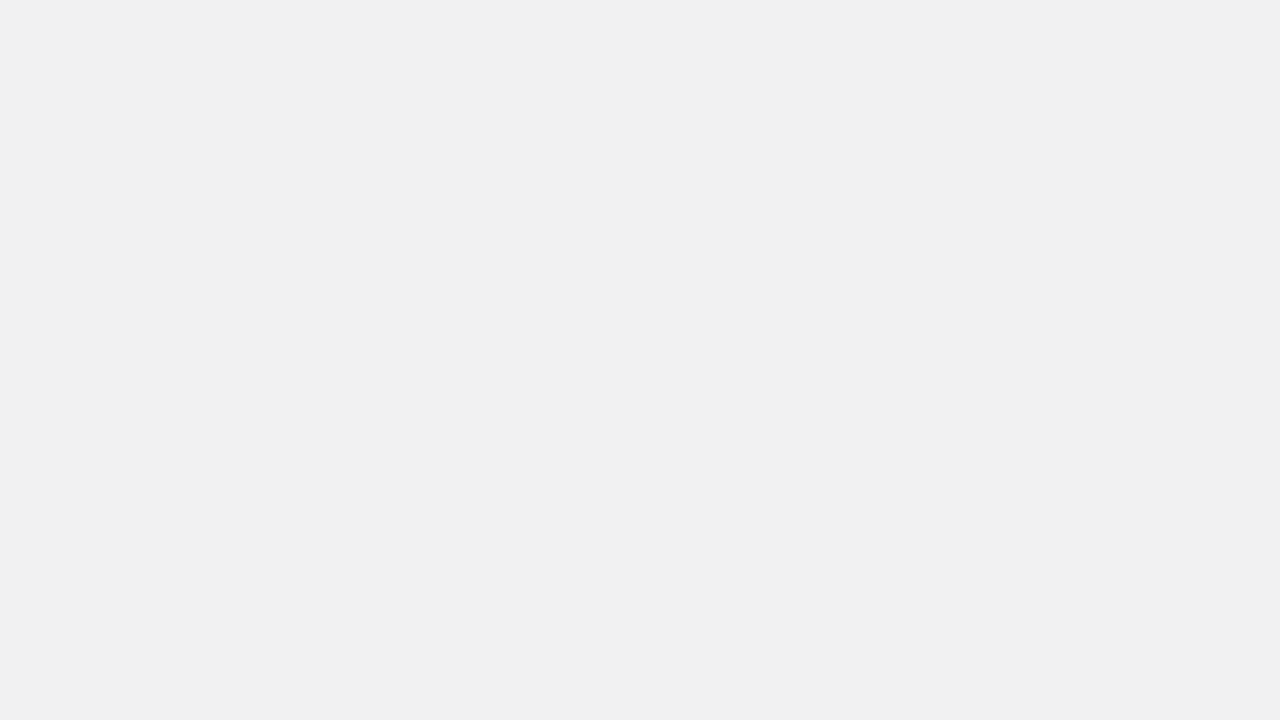

Search results page loaded
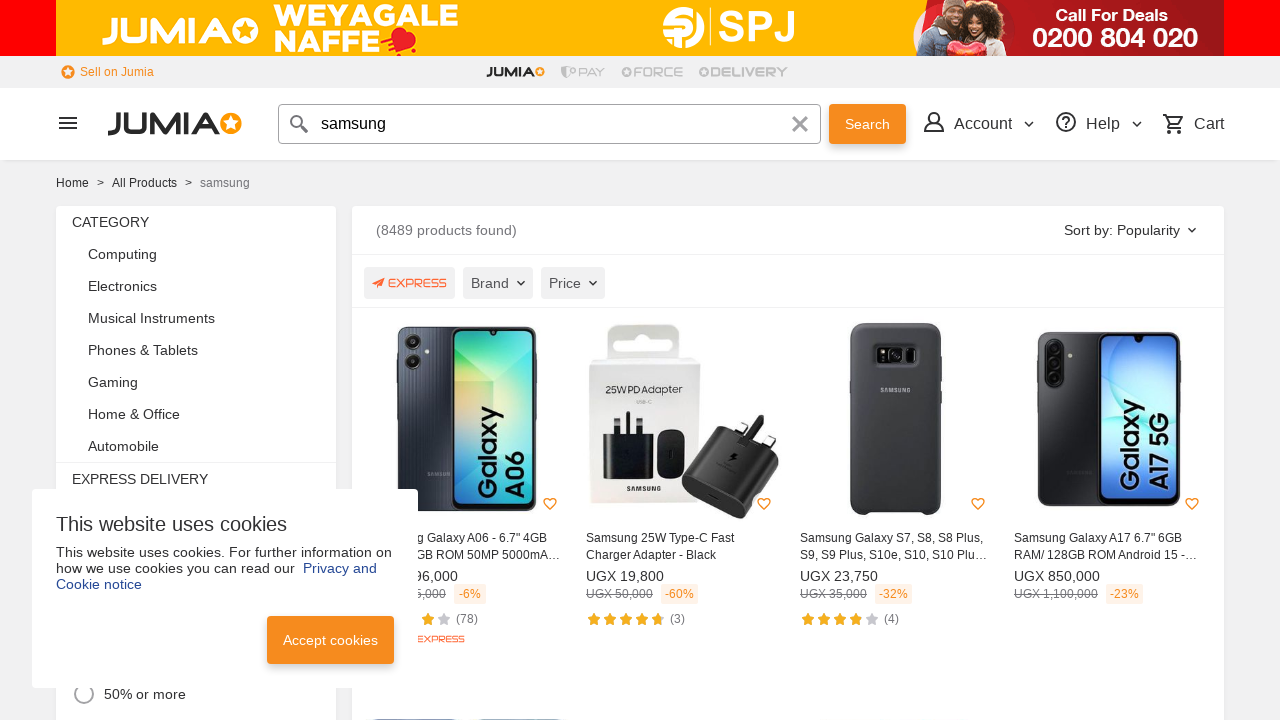

Product articles detected on page 1
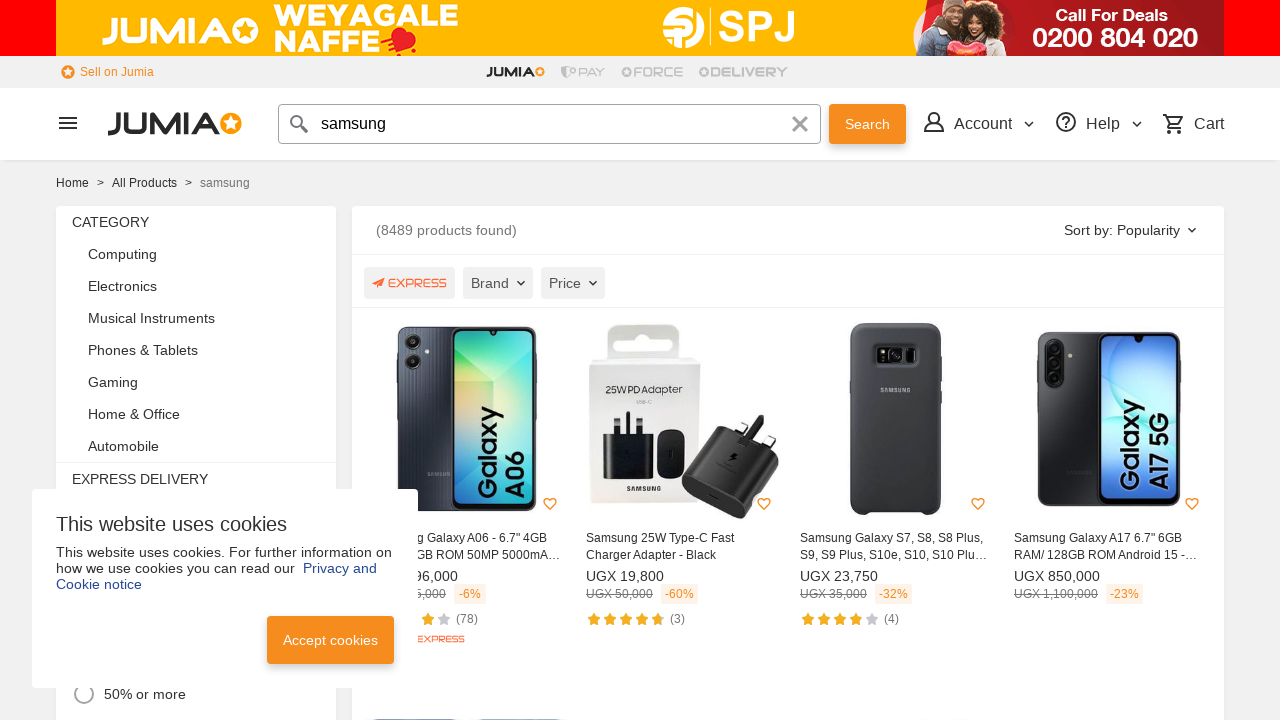

Clicked Next Page button to navigate to page 2 at (884, 361) on a.pg[aria-label='Next Page'] >> nth=0
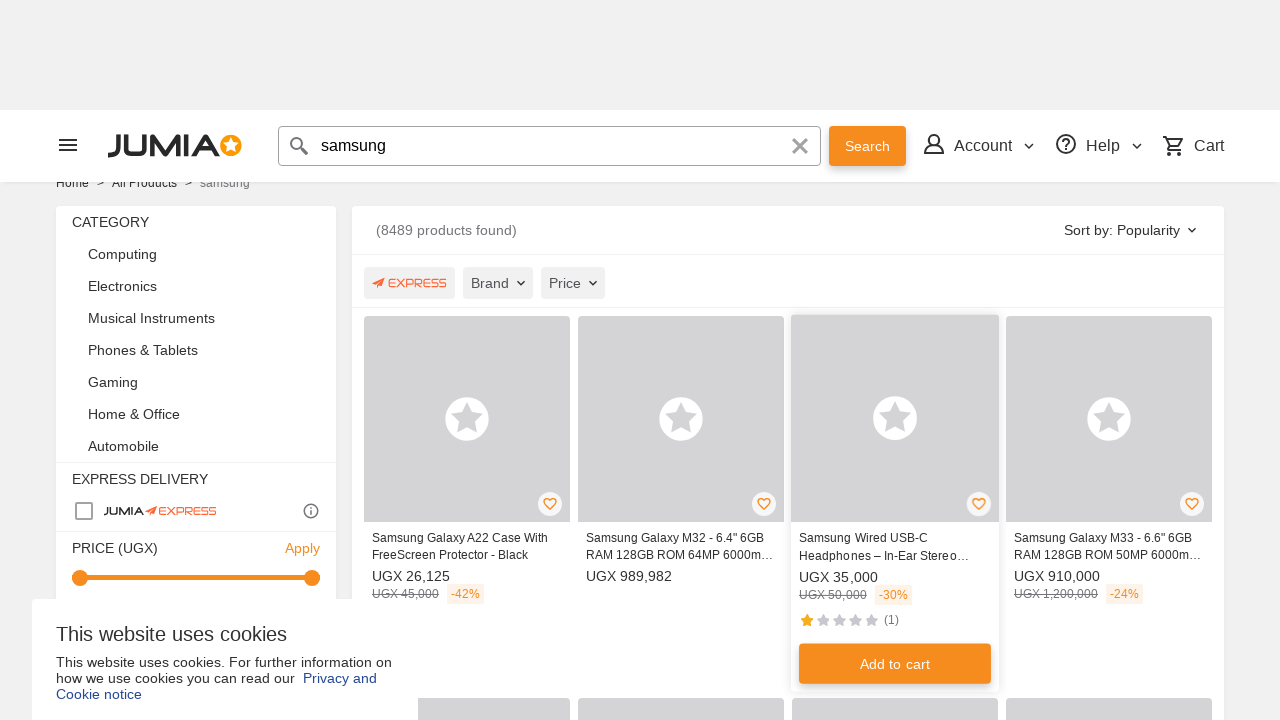

Page 2 loaded successfully
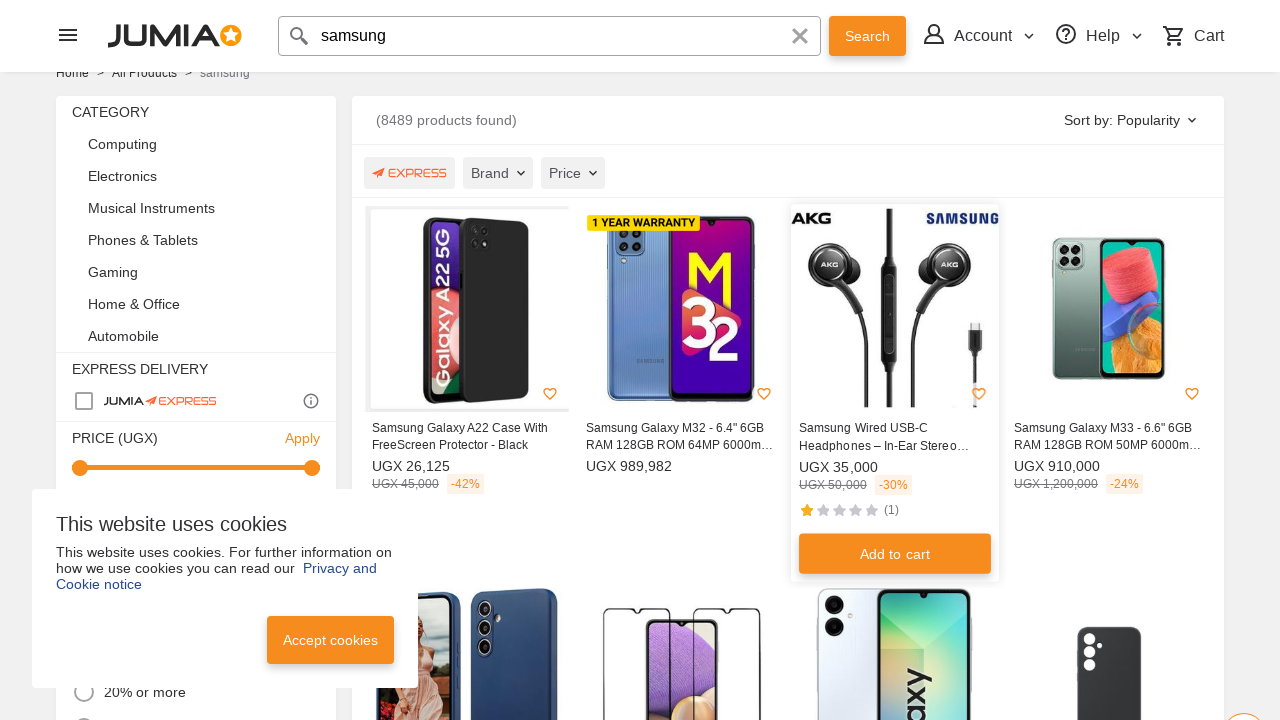

Product articles detected on page 2
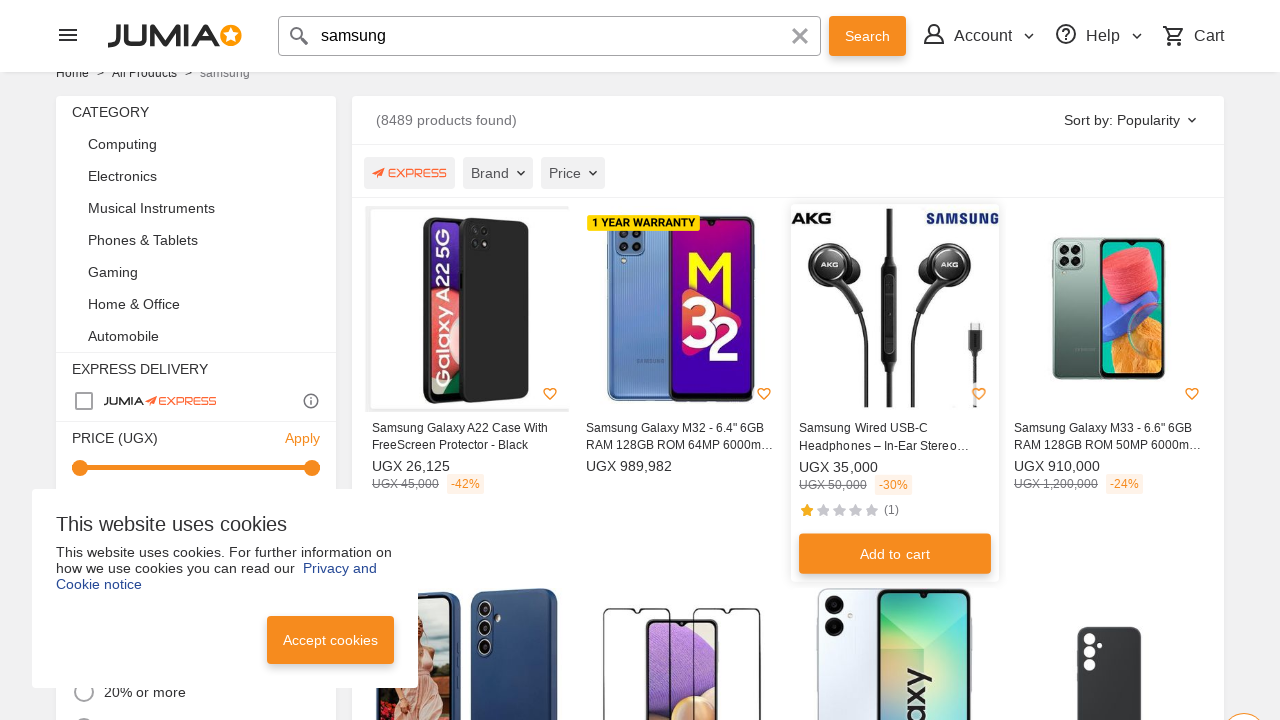

Clicked Next Page button to navigate to page 3 at (884, 361) on a.pg[aria-label='Next Page'] >> nth=0
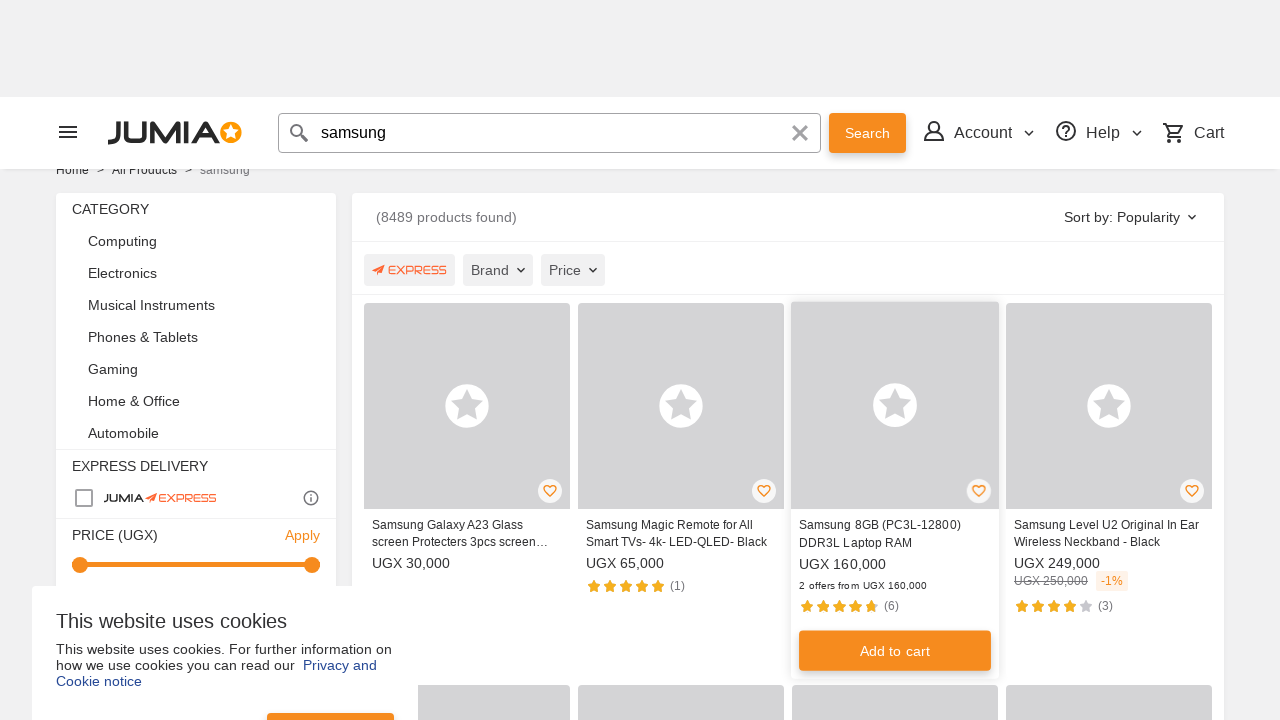

Page 3 loaded successfully
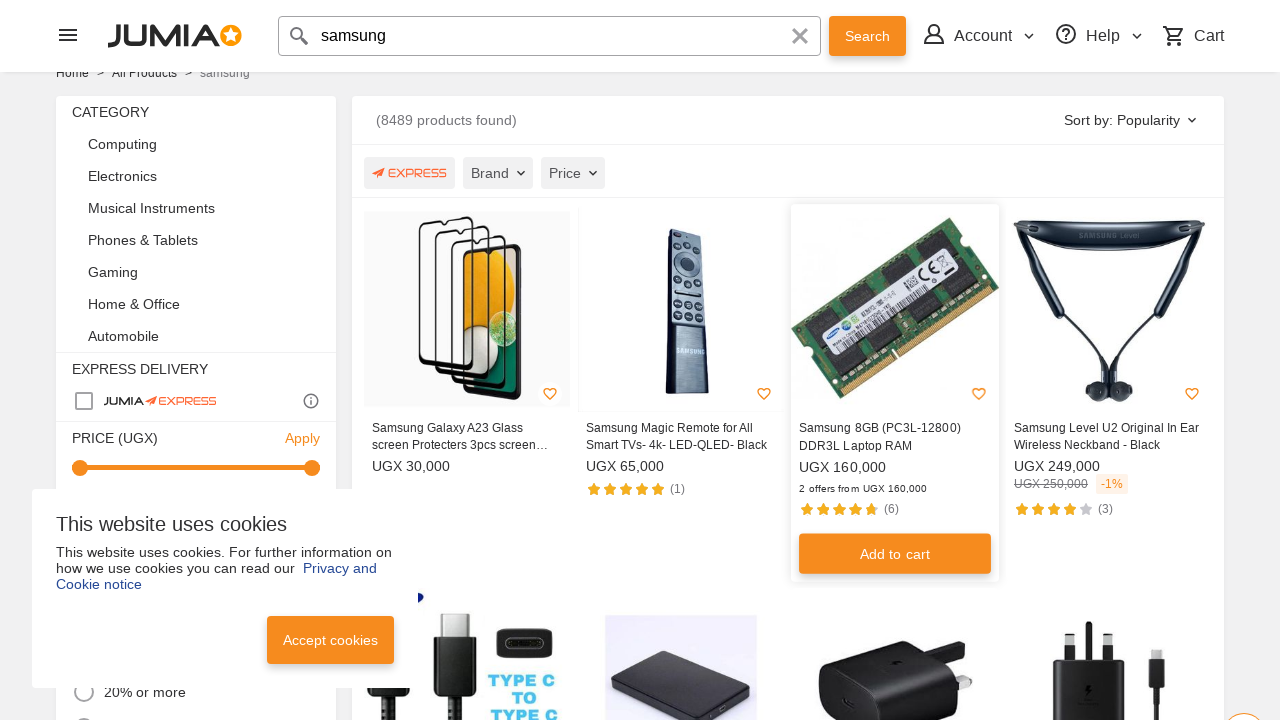

Product articles detected on page 3
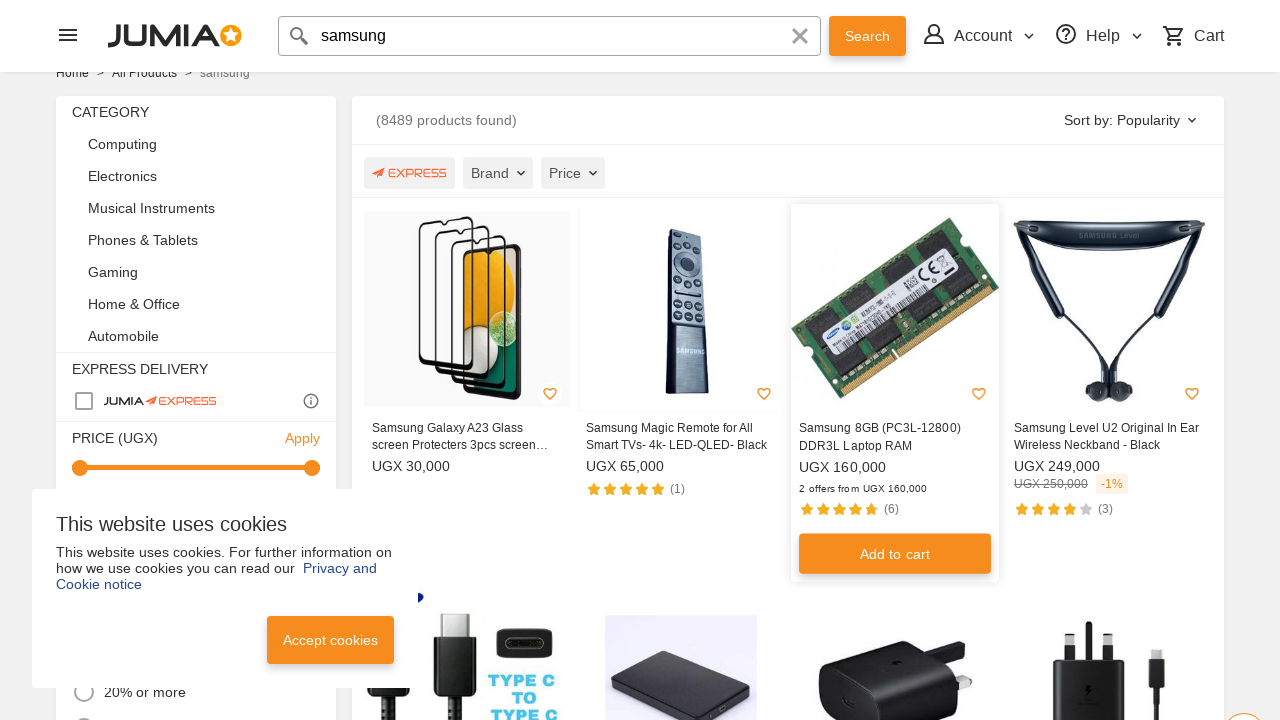

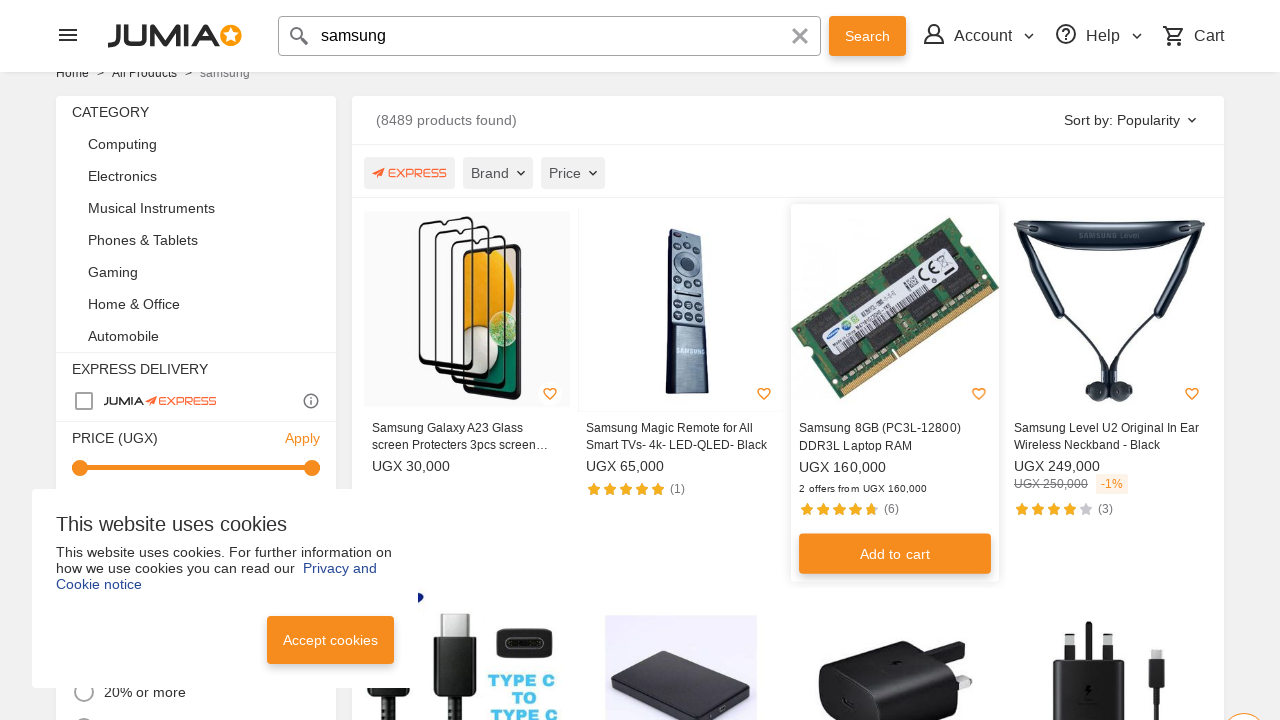